Tests a dynamic button that changes from START to STOP when clicked, verifying the button state transitions

Starting URL: https://testautomationpractice.blogspot.com/

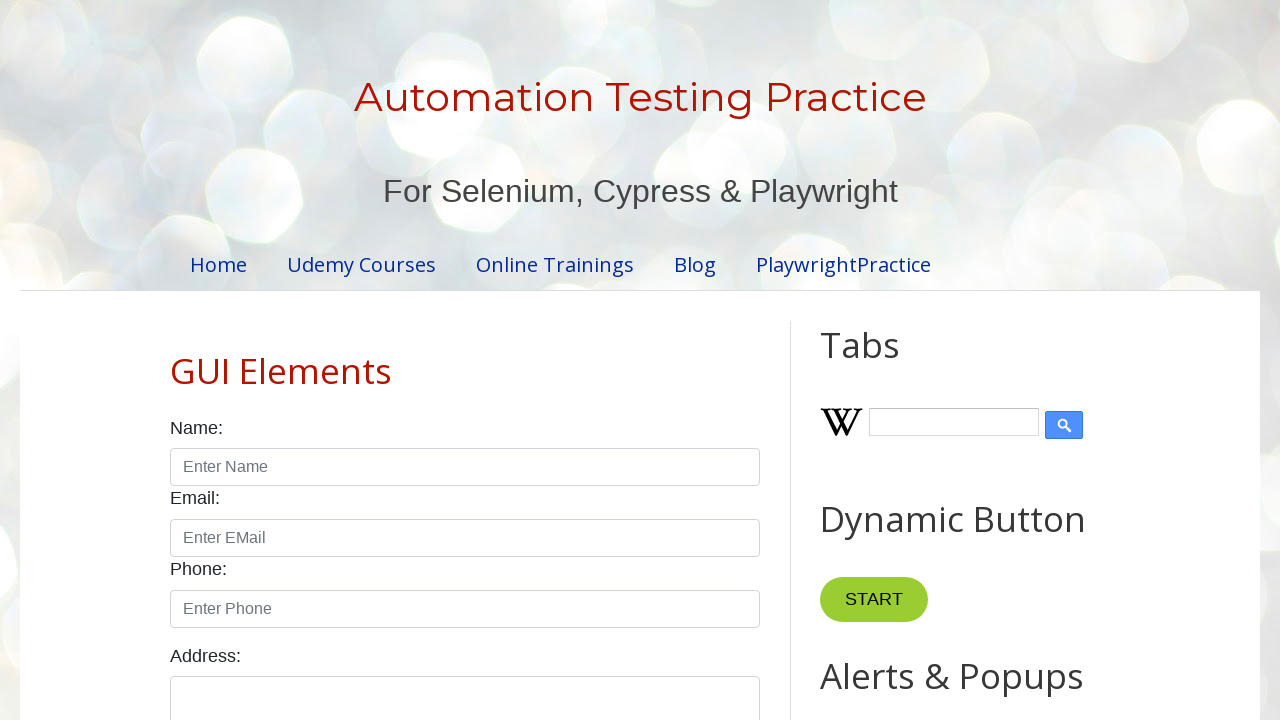

Located START button and verified initial state
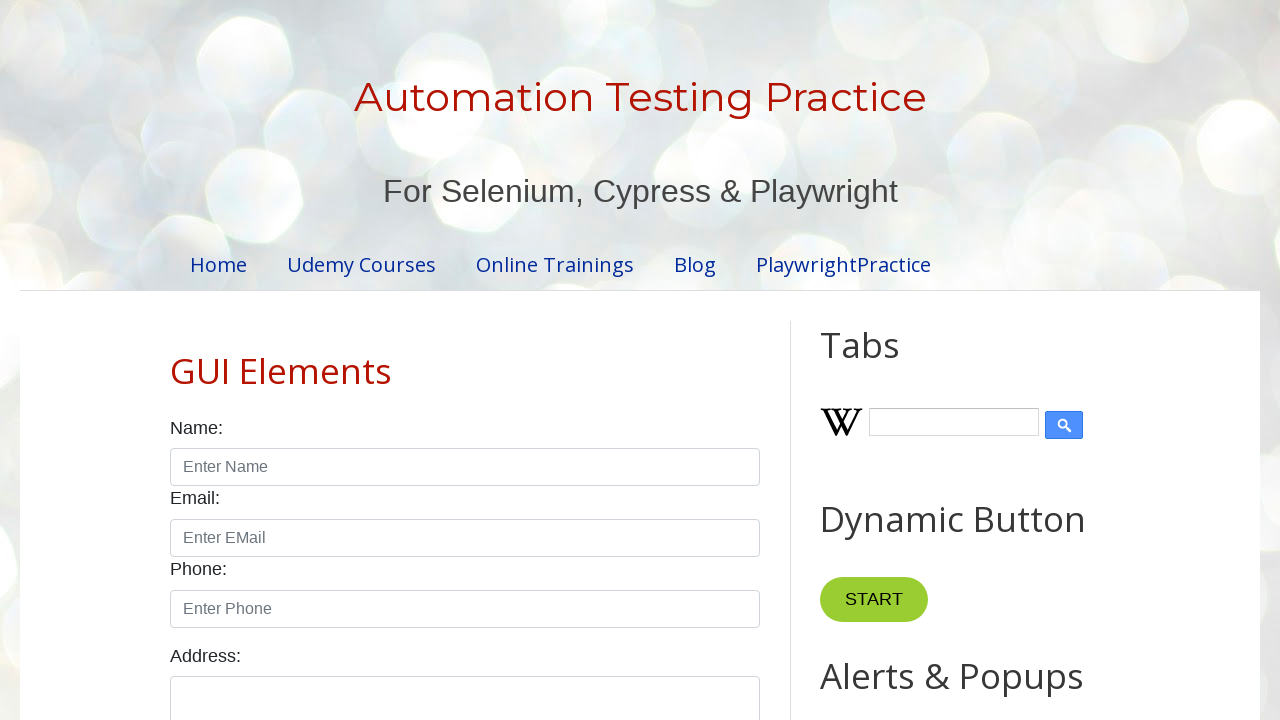

Clicked START button to trigger state change at (874, 600) on xpath=//button[@name='start']
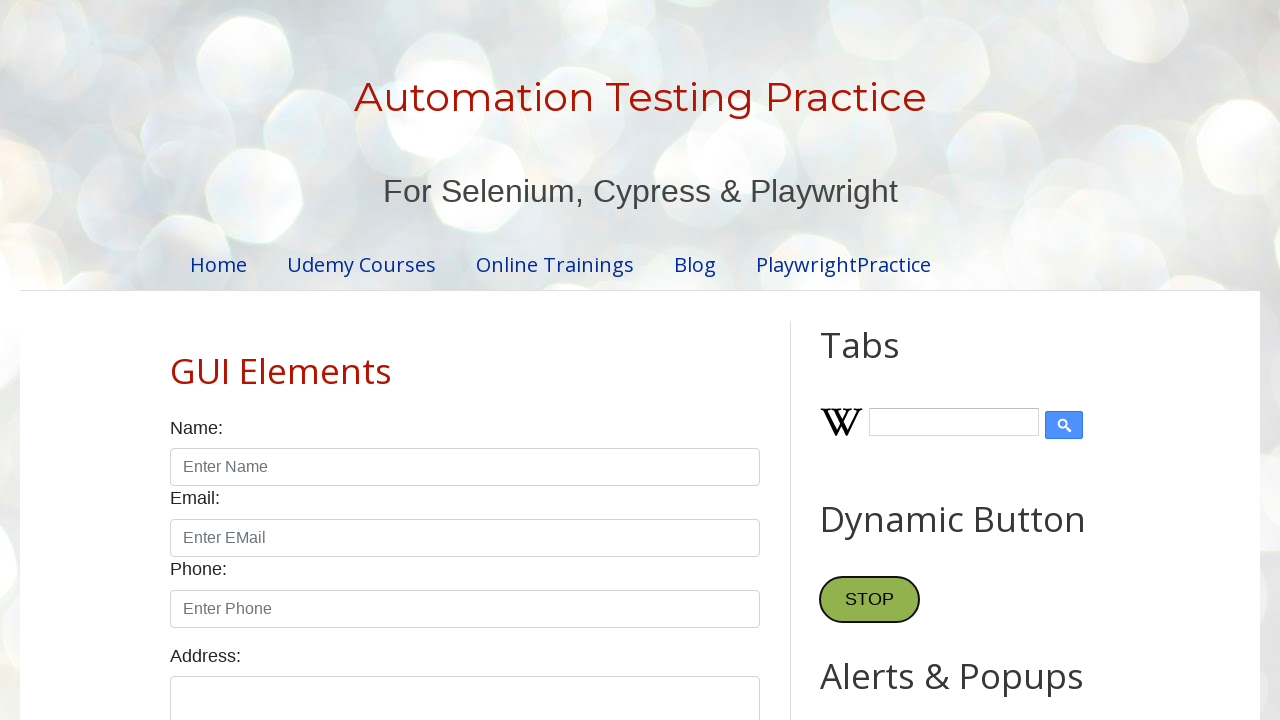

Waited for STOP button to become visible
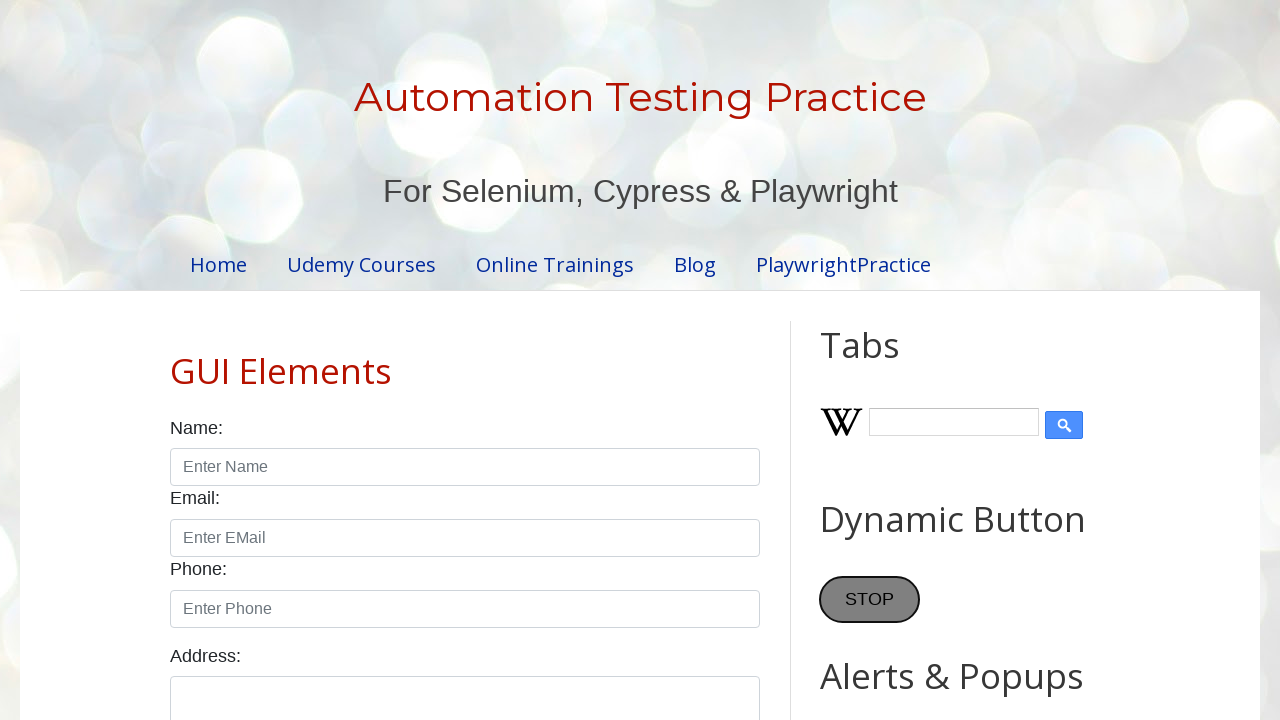

Clicked STOP button to trigger state change back to START at (870, 600) on xpath=//button[@name='stop']
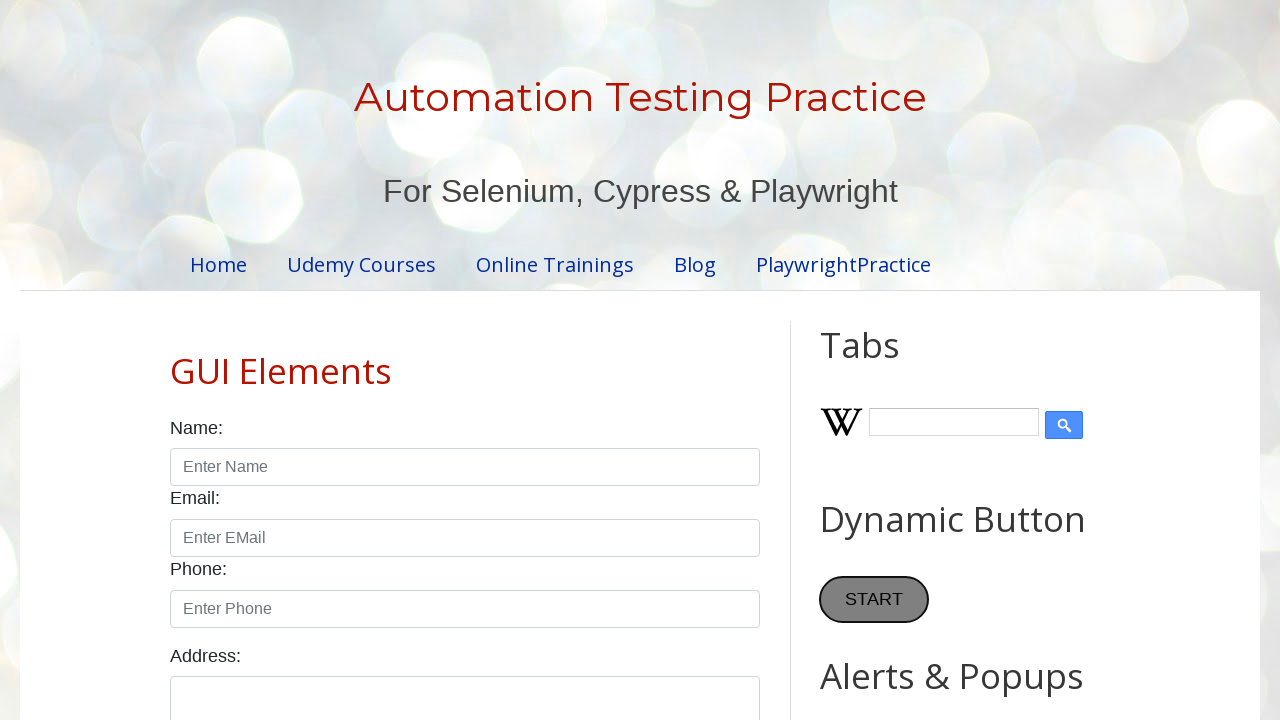

Verified button returned to START state after clicking STOP
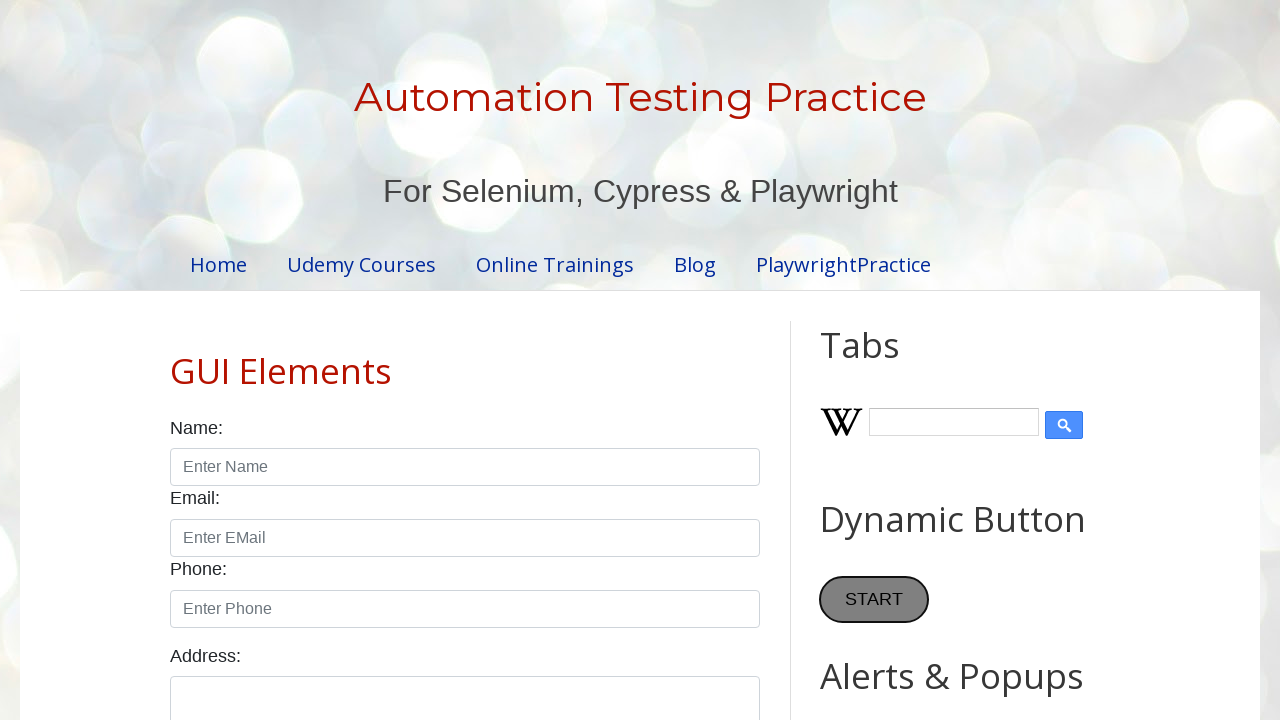

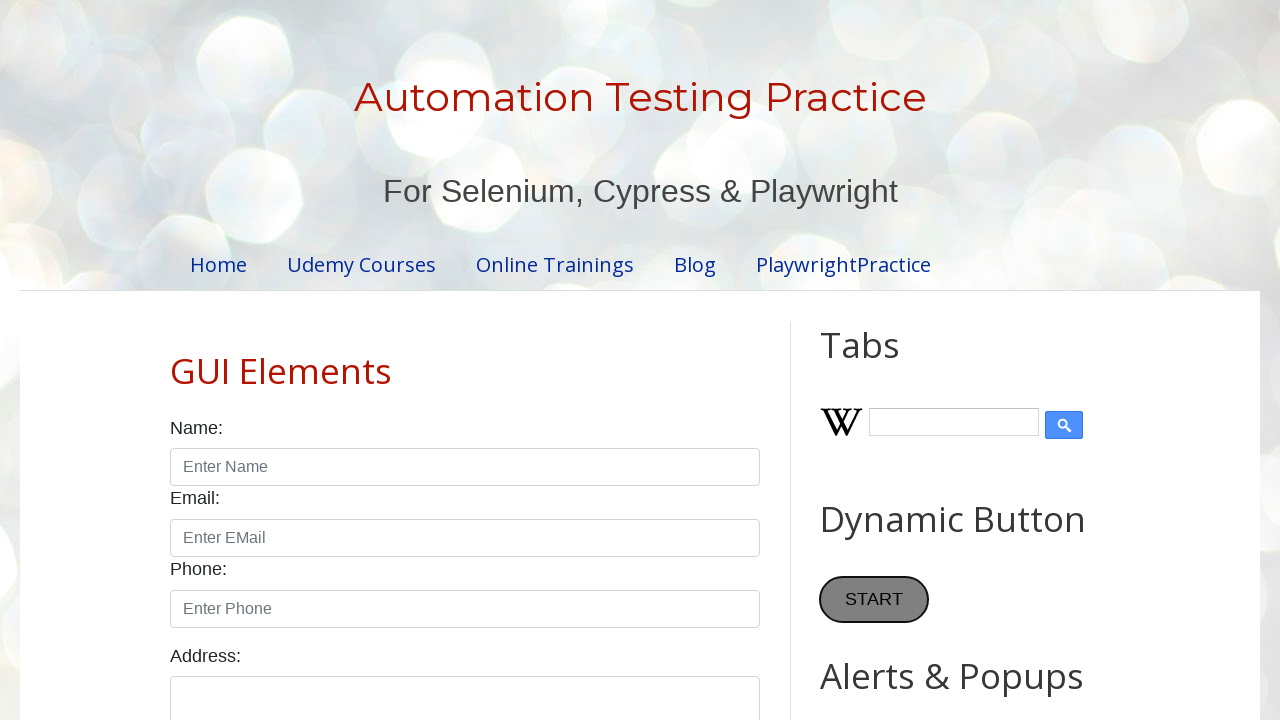